Clicks on the letter D link to browse programming languages starting with D

Starting URL: https://www.99-bottles-of-beer.net/abc.html

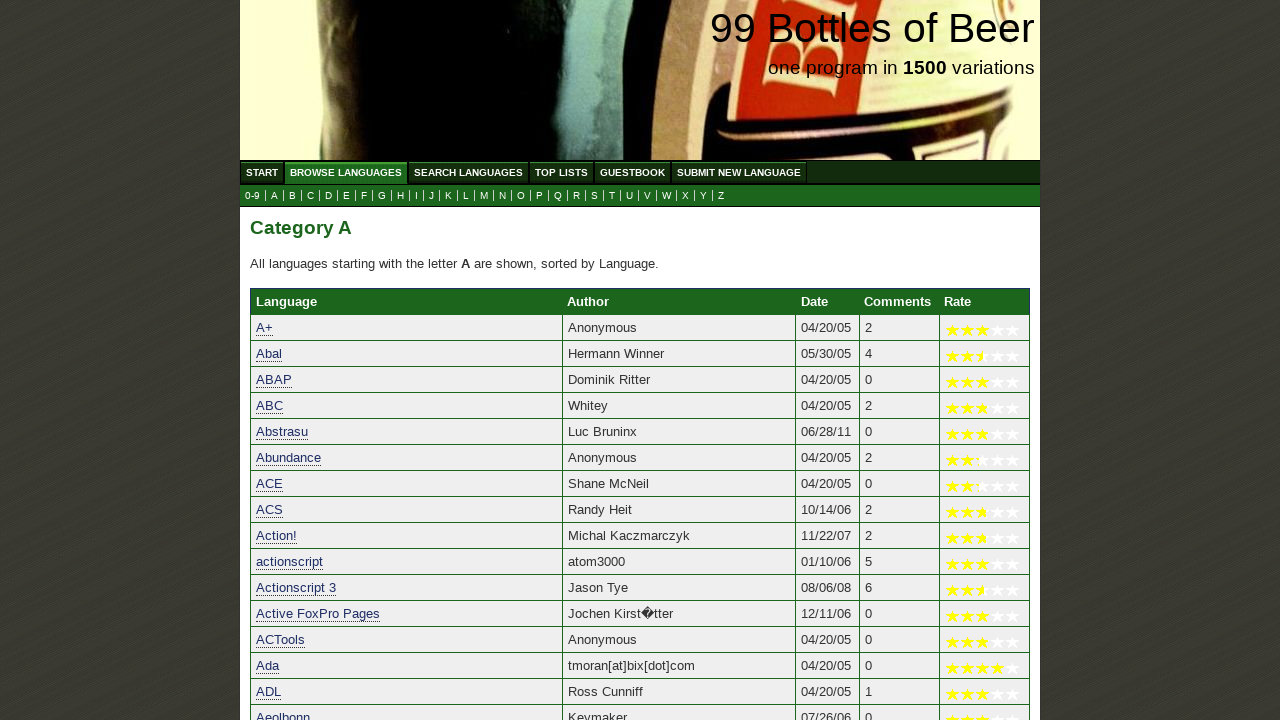

Clicked on the letter D link to browse programming languages starting with D at (328, 196) on a[href='d.html']
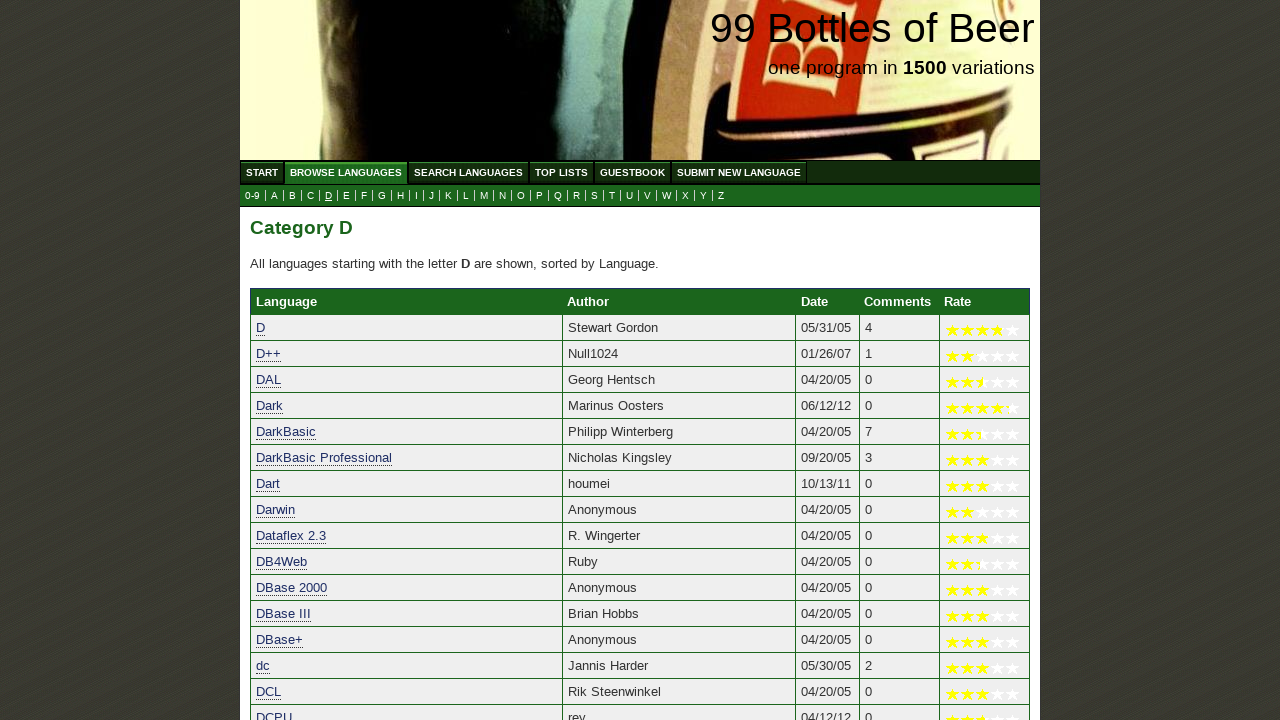

Programming languages starting with D loaded successfully
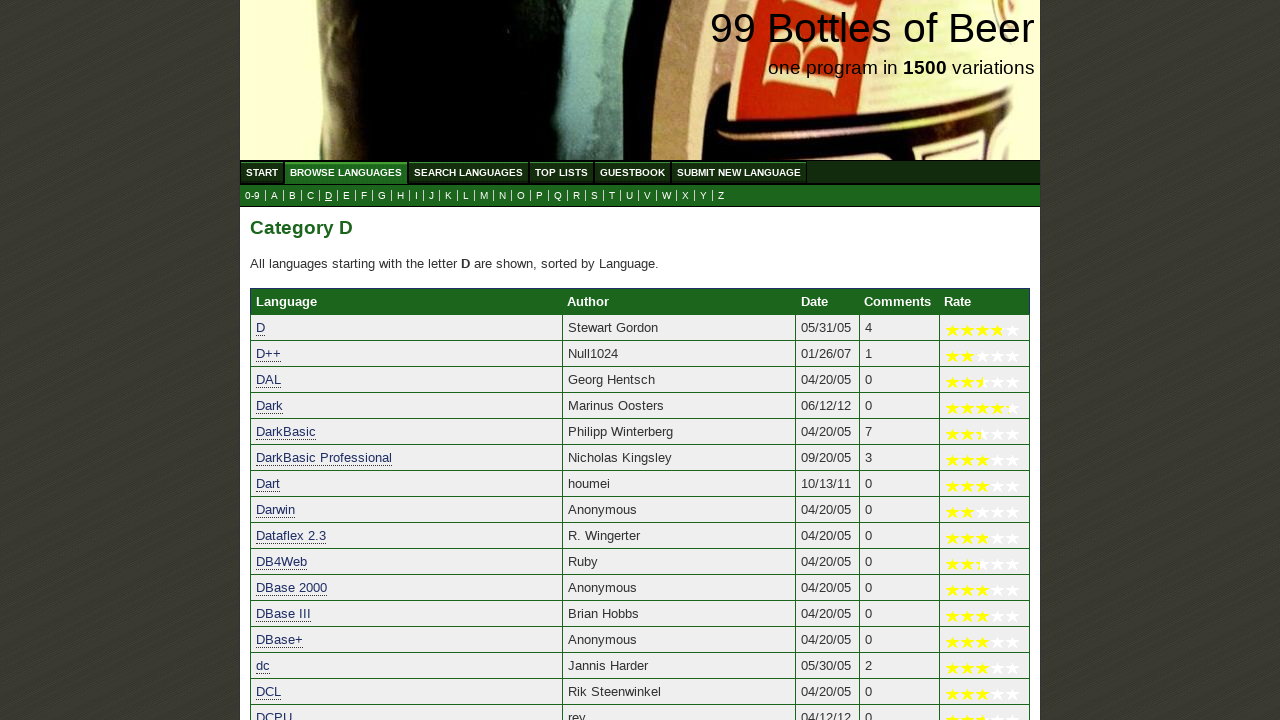

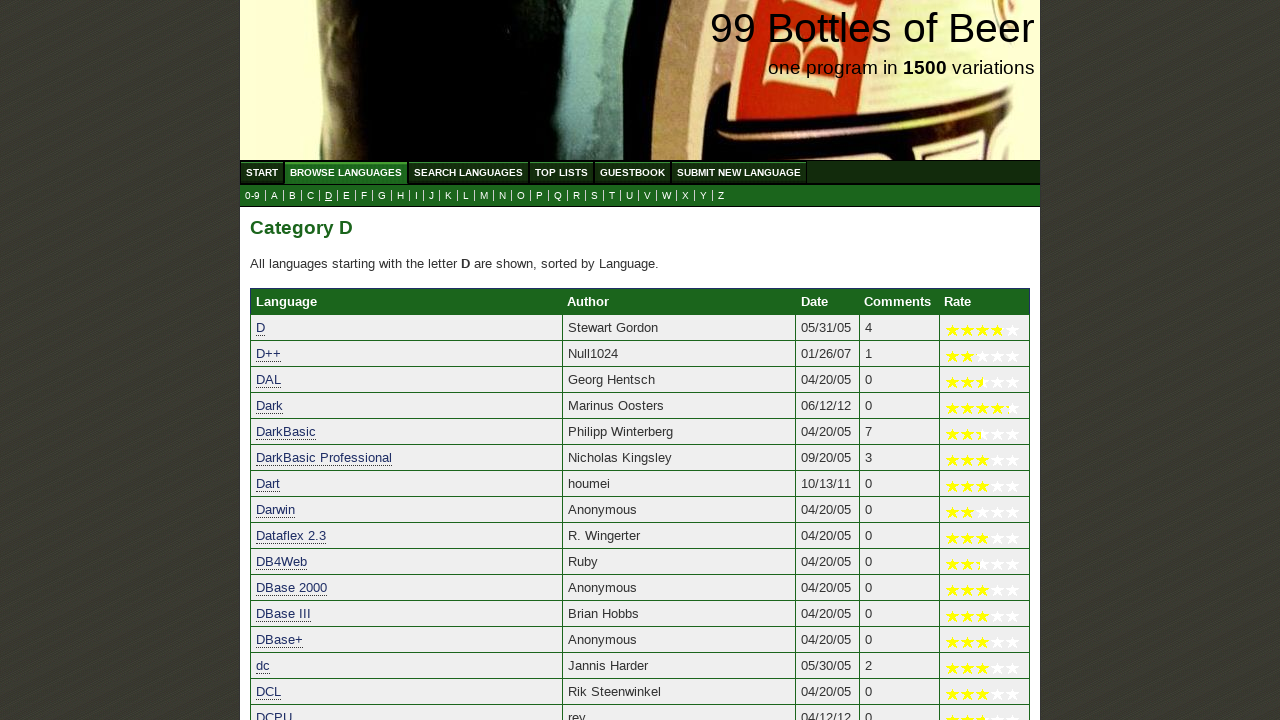